Navigates to the Menéame website and verifies that the page title contains "Menéame"

Starting URL: http://www.meneame.net

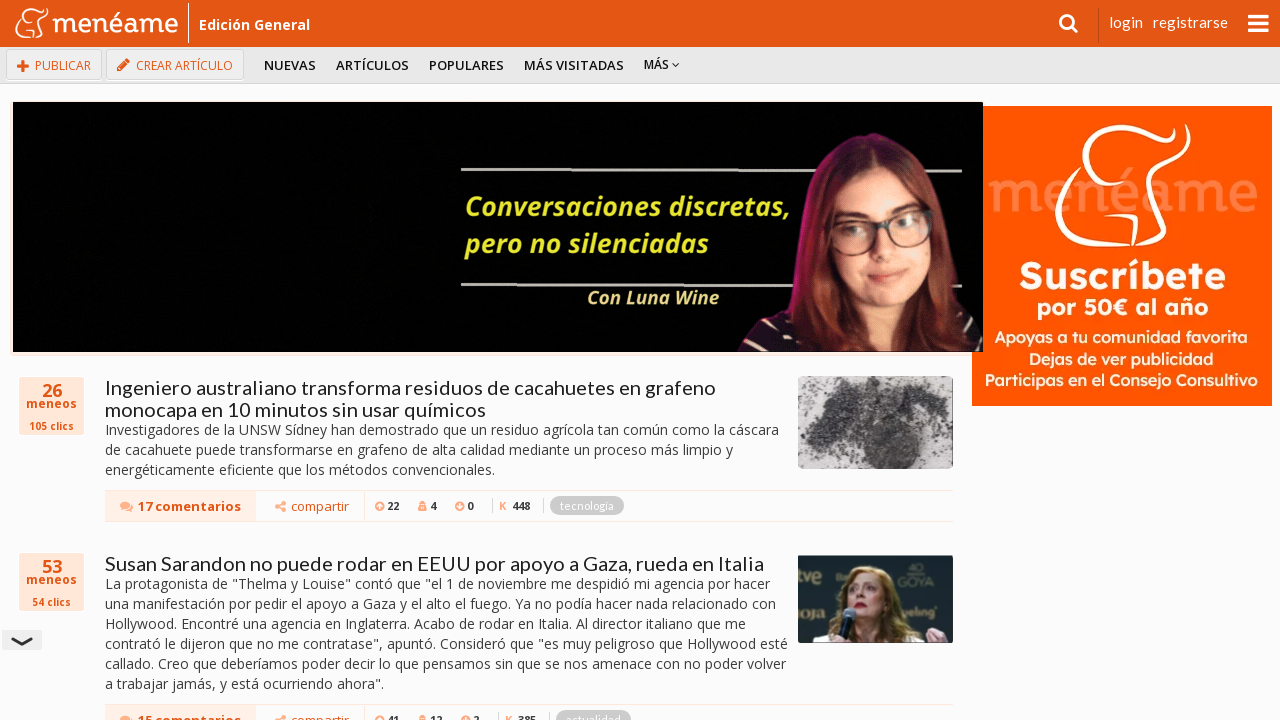

Waited for page to reach domcontentloaded state
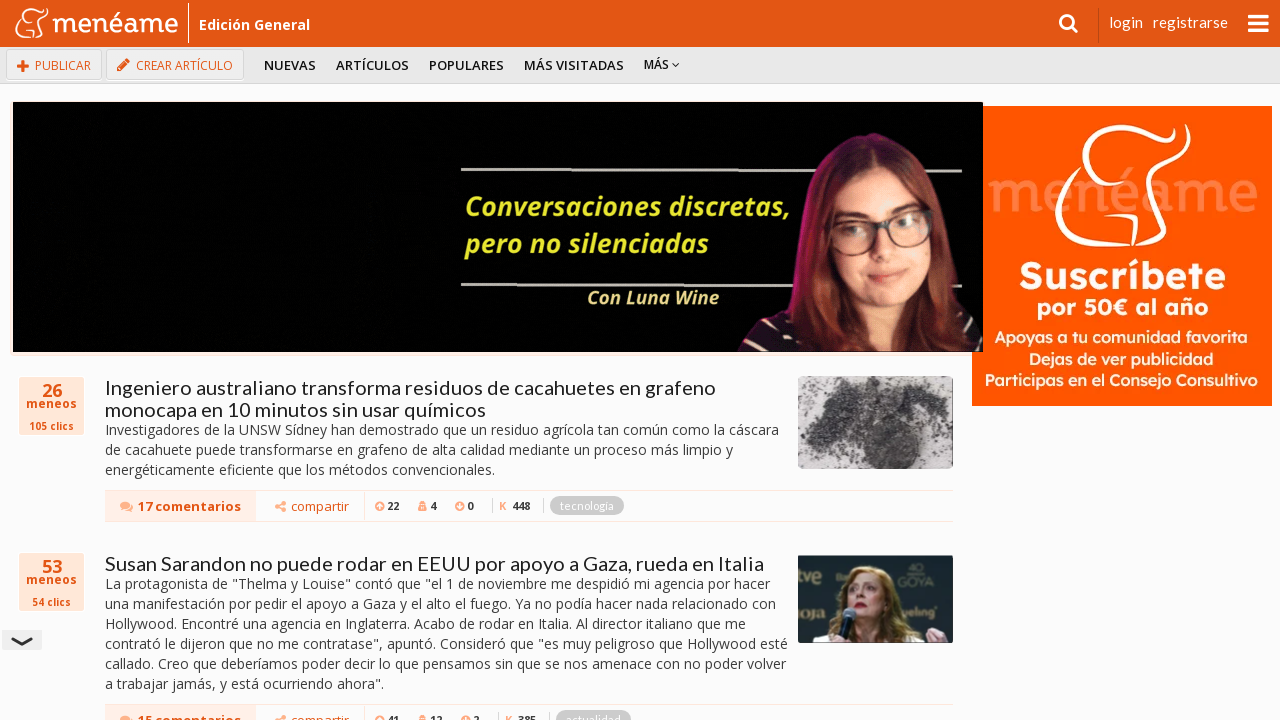

Verified that page title contains 'Menéame'
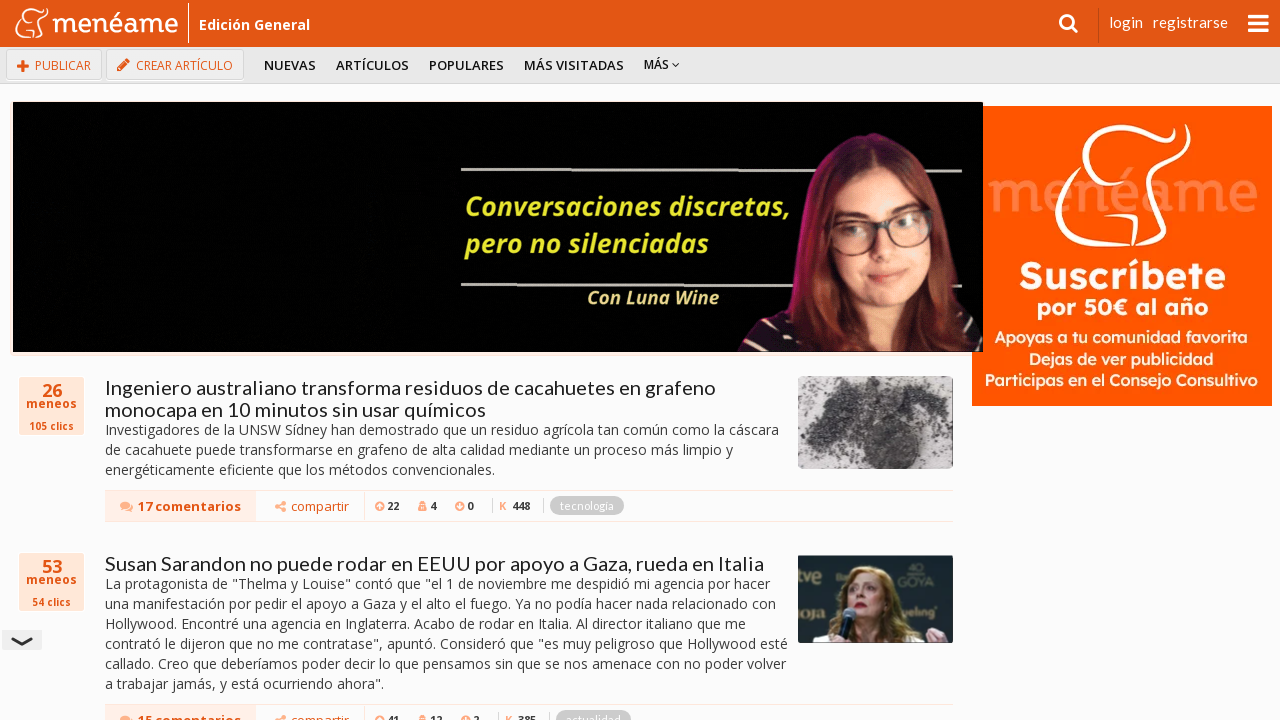

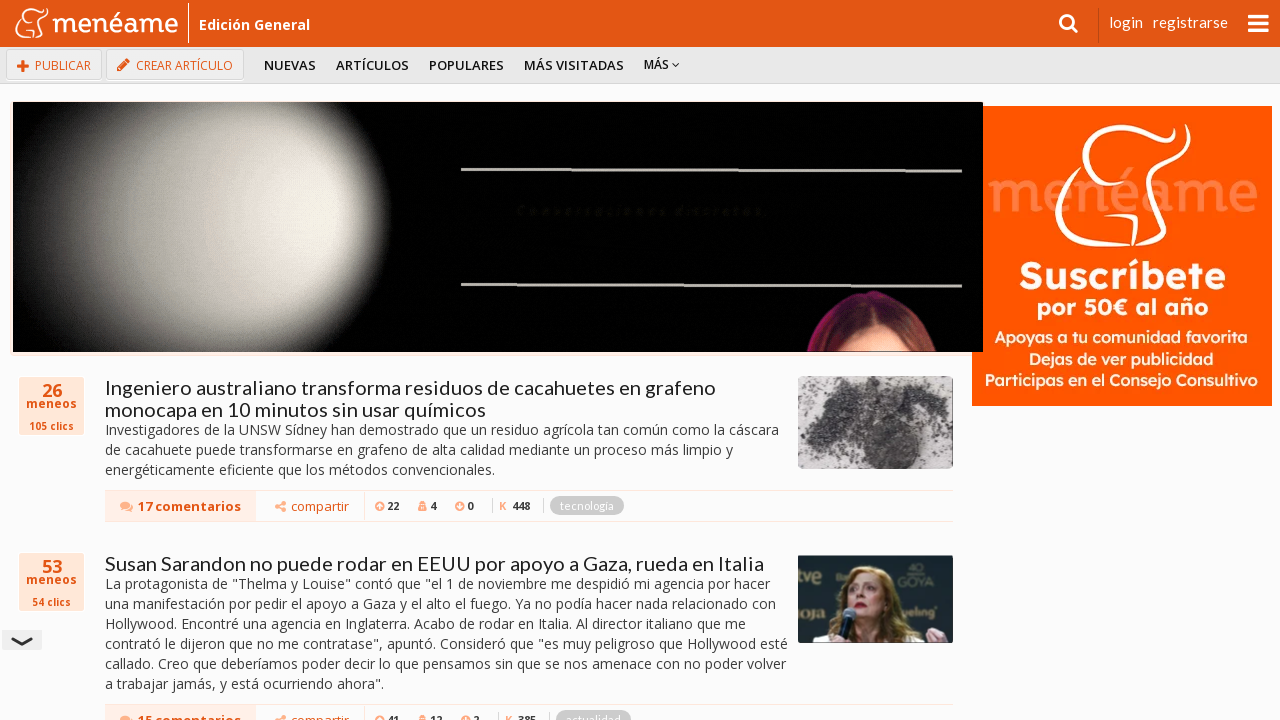